Tests dynamic loading functionality by clicking a Start button and verifying that "Hello World!" text becomes visible

Starting URL: https://the-internet.herokuapp.com/dynamic_loading/1

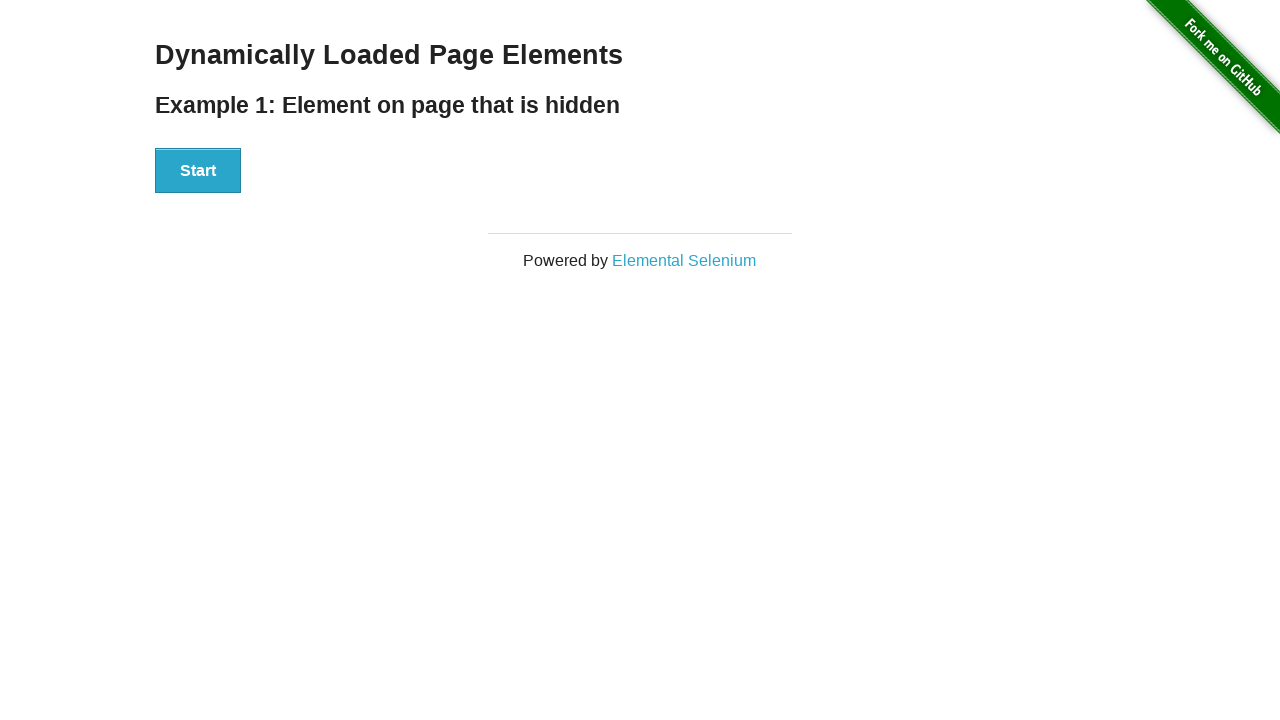

Clicked Start button to initiate dynamic loading at (198, 171) on xpath=//button[text()='Start']
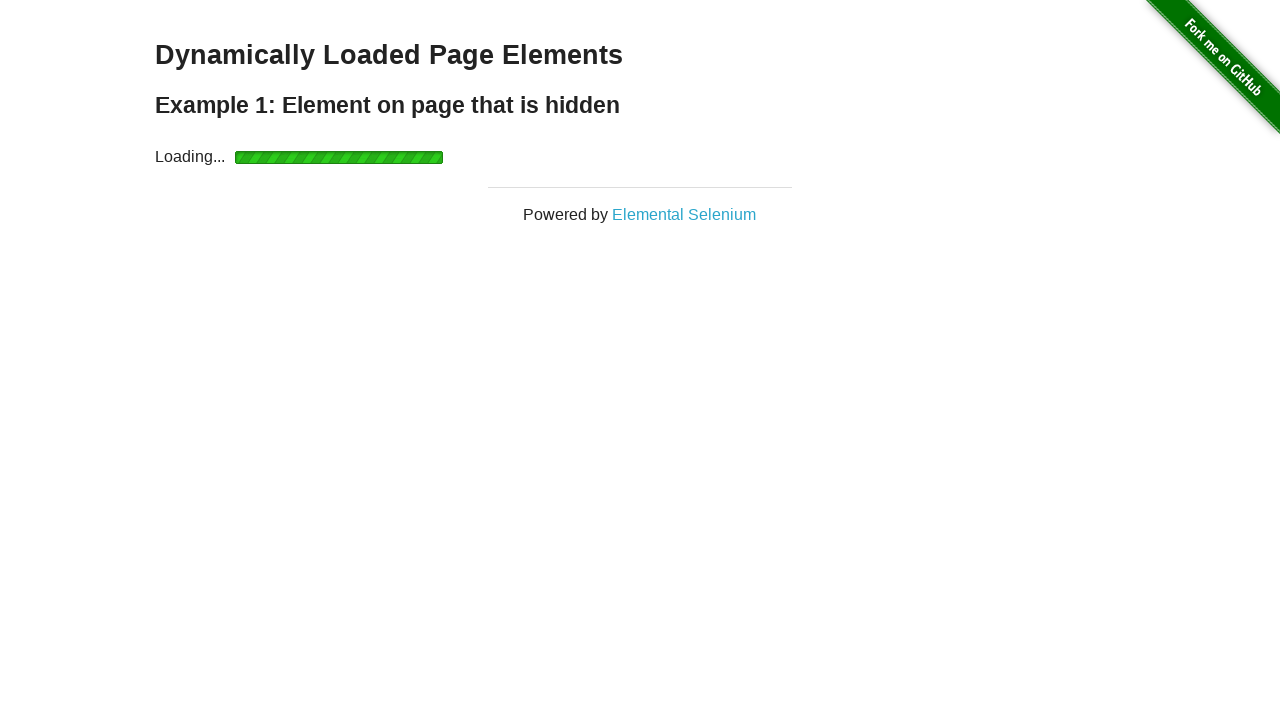

Verified that 'Hello World!' text became visible
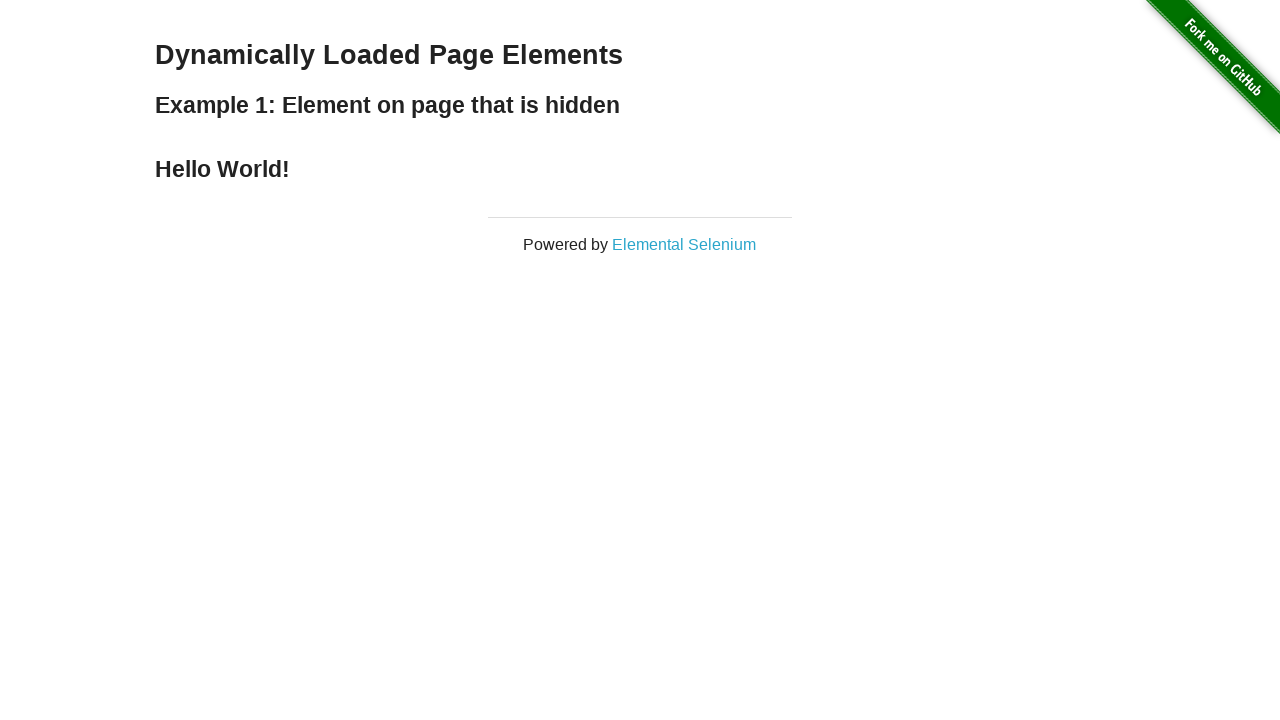

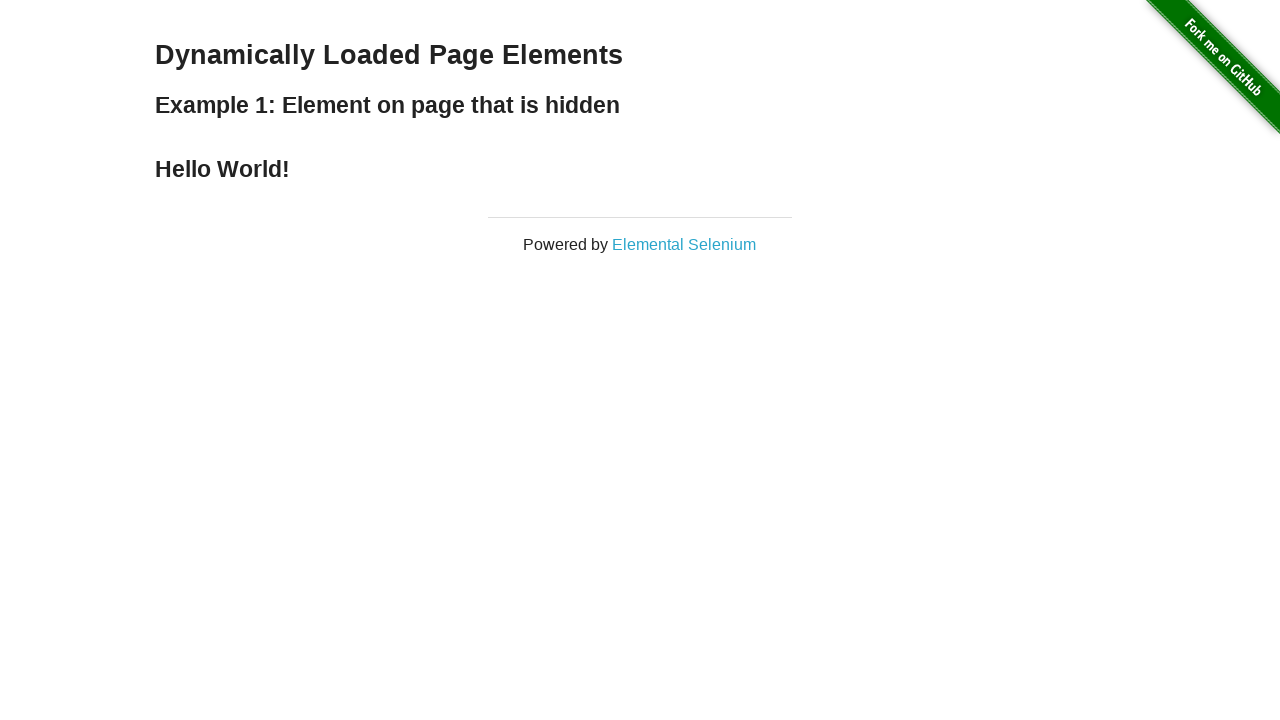